Tests add/remove element functionality by clicking Add Element button, verifying element appears, then clicking Delete to remove it

Starting URL: https://the-internet.herokuapp.com/add_remove_elements/

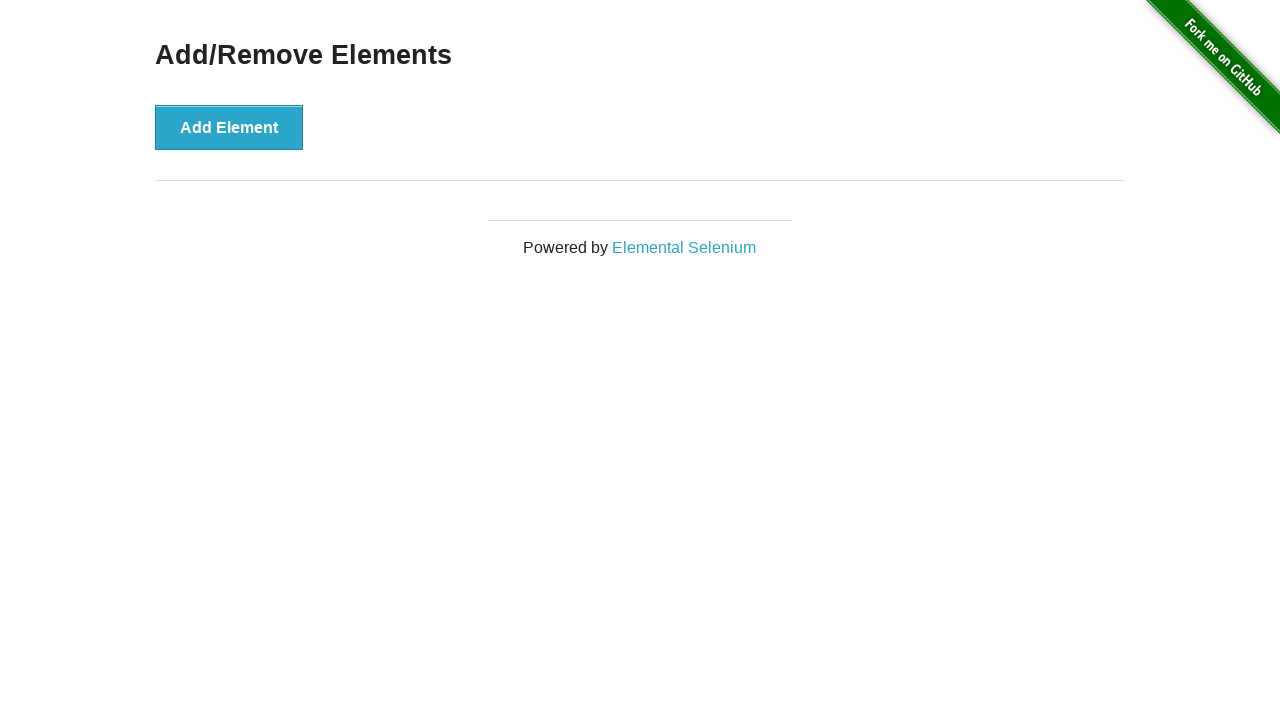

Clicked 'Add Element' button at (229, 127) on button:has-text('Add Element')
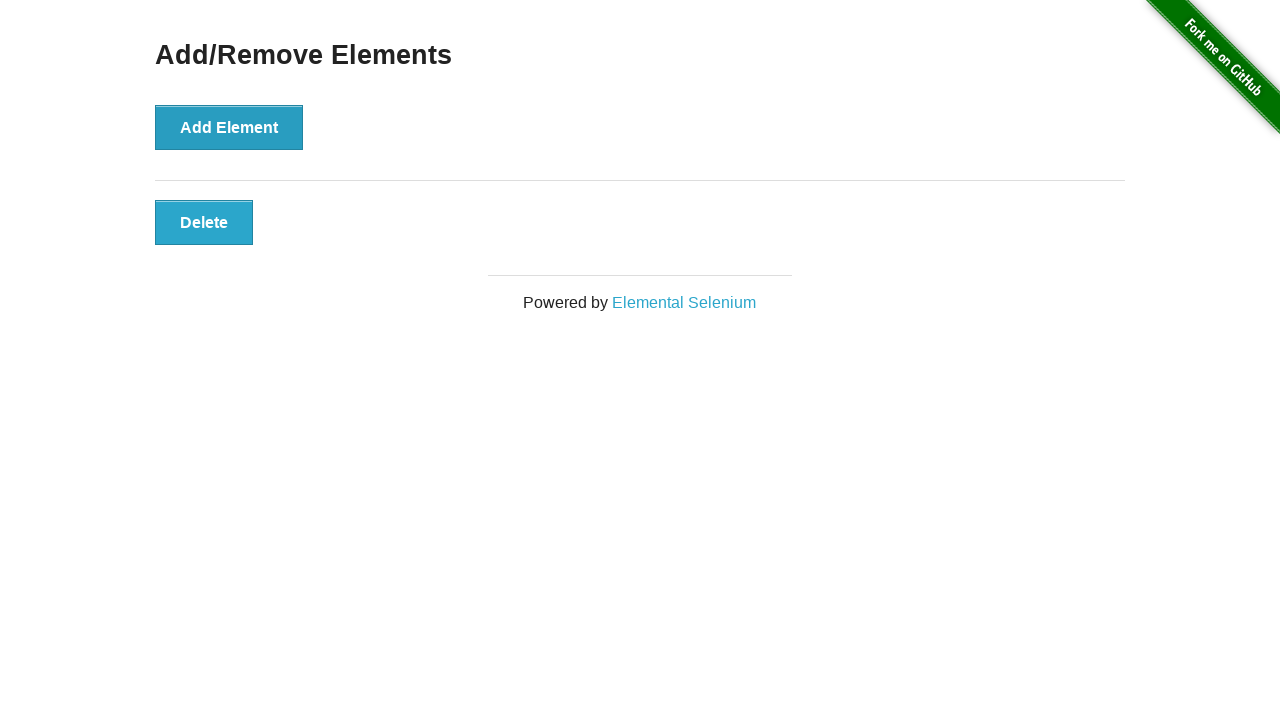

Delete button appeared after adding element
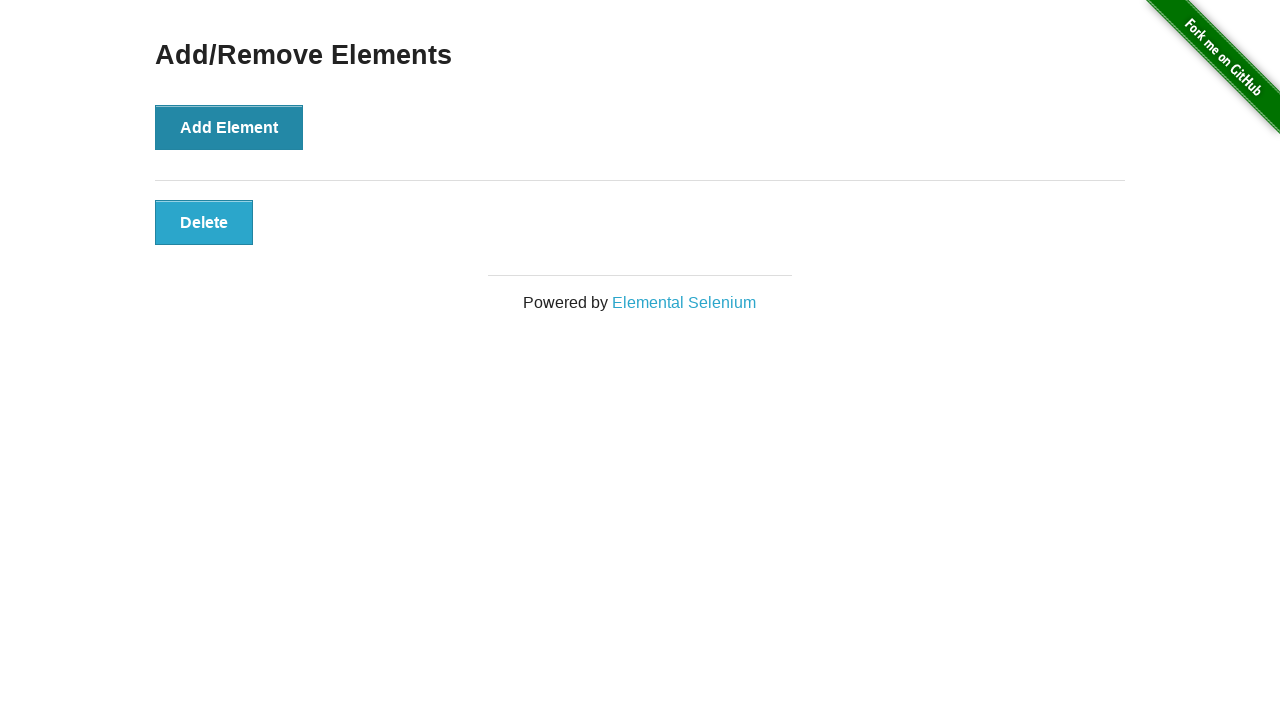

Clicked Delete button to remove element at (204, 222) on button.added-manually, button:has-text('Delete')
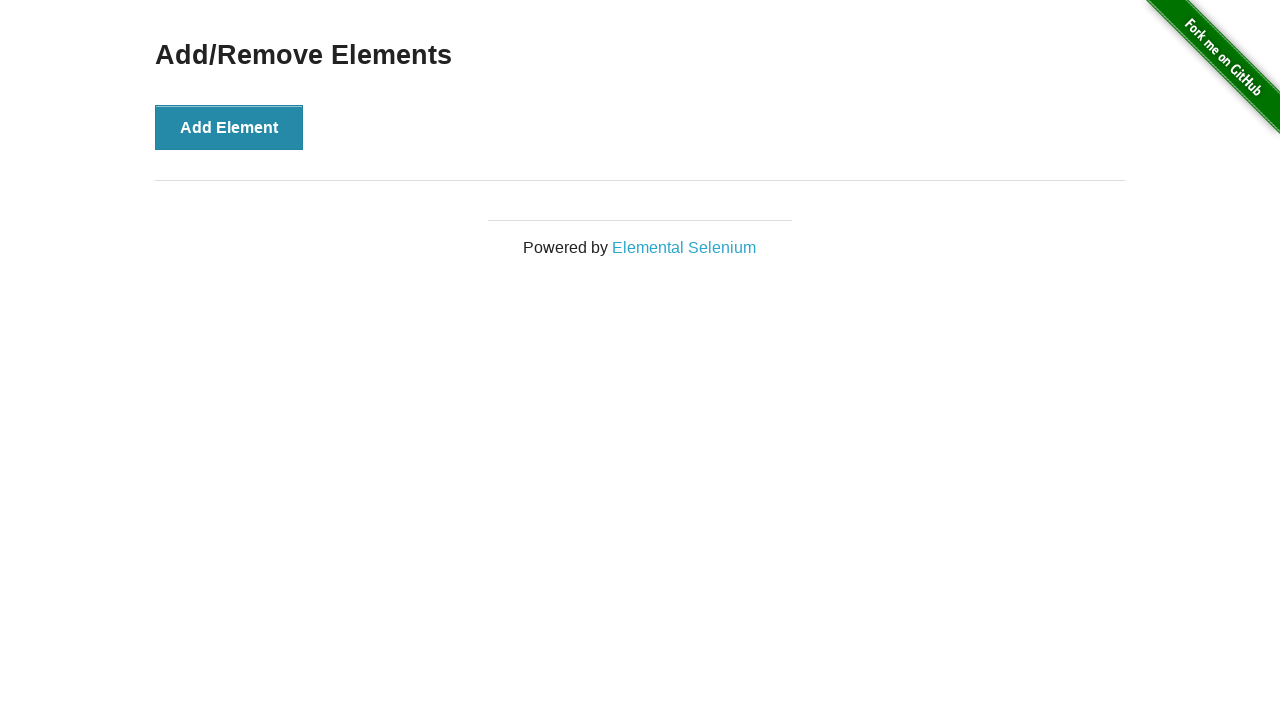

Verified that the Delete button is no longer visible - element successfully removed
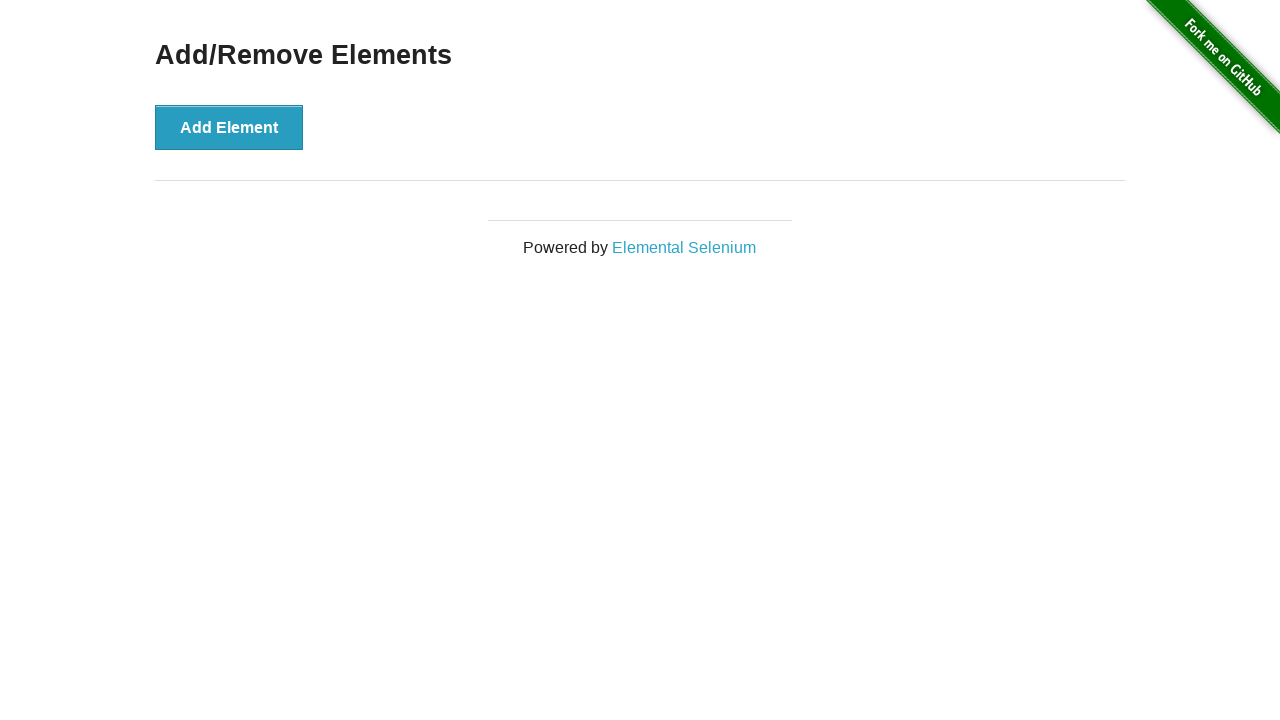

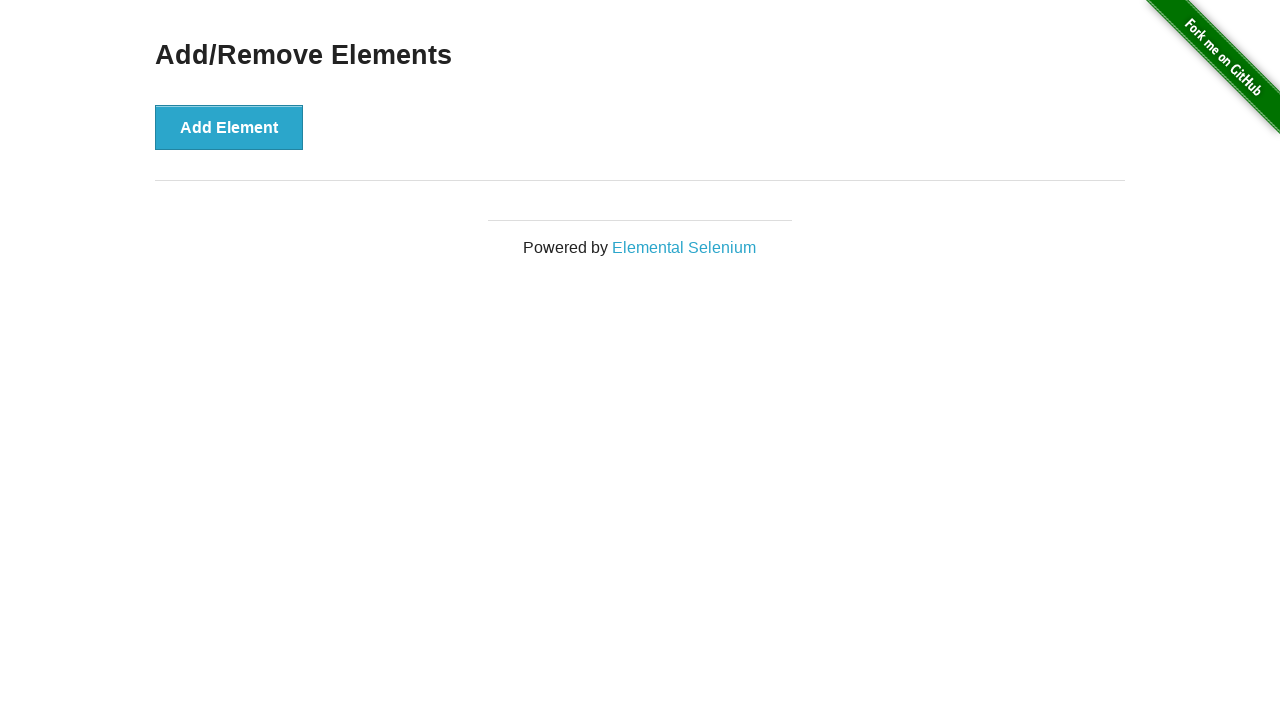